Tests basic browser navigation commands including forward, back, and refresh on the Ultimate QA automation page

Starting URL: https://www.ultimateqa.com/automation

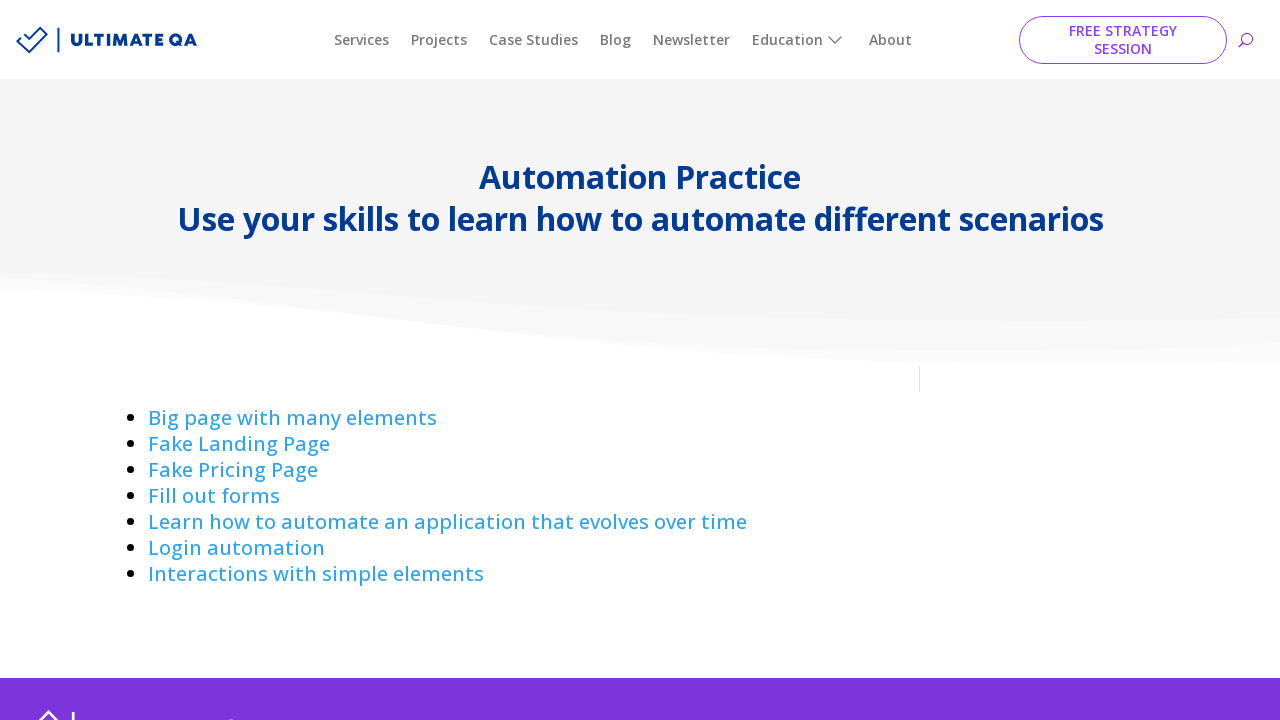

Navigated forward in browser history
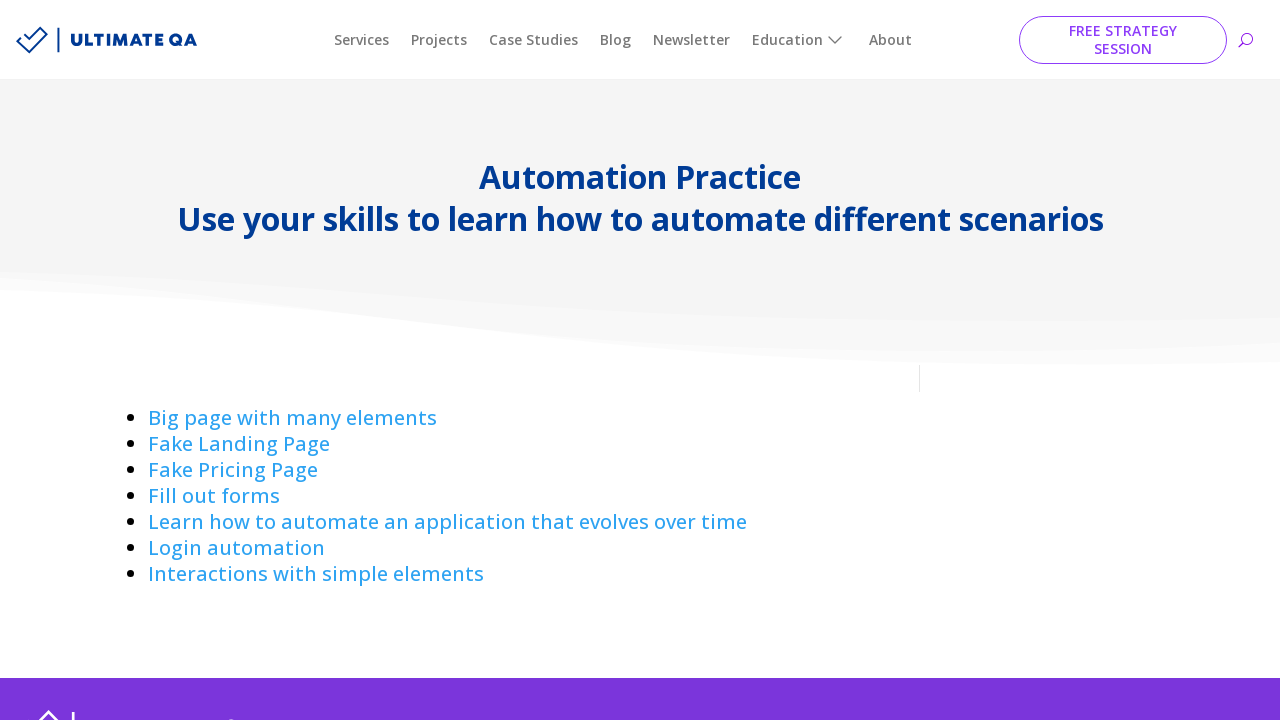

Navigated back in browser history
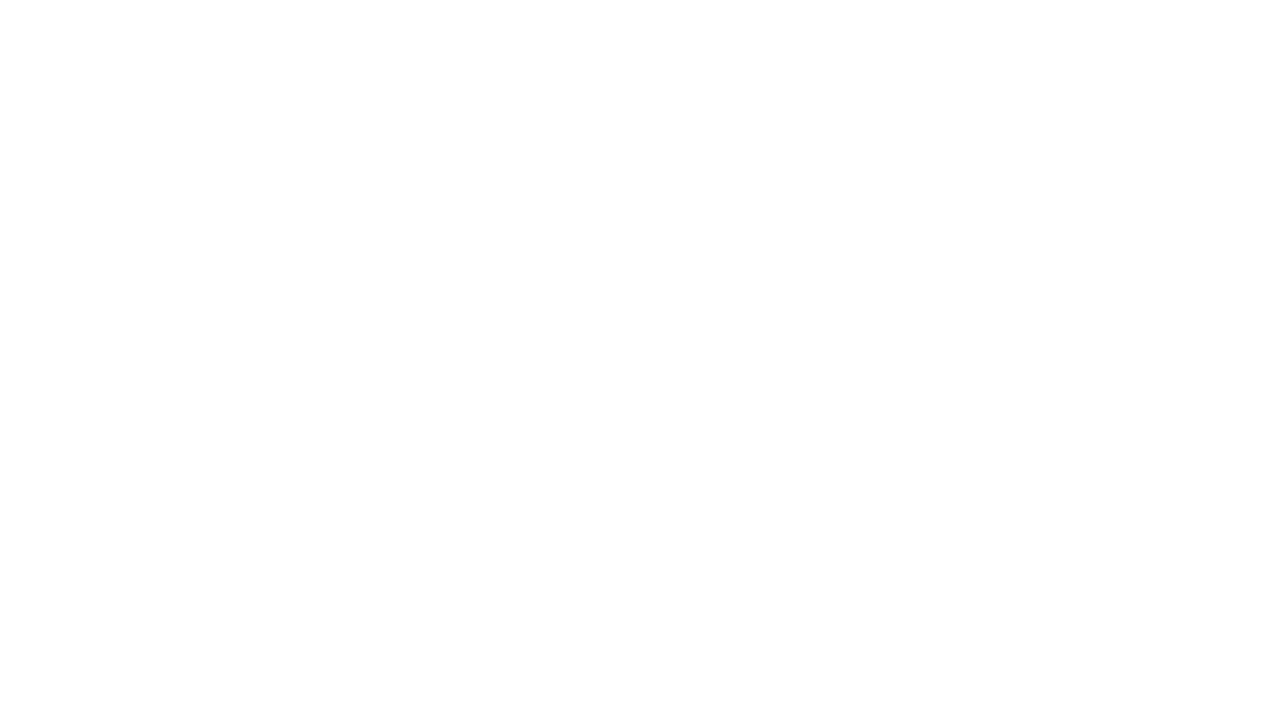

Refreshed the page
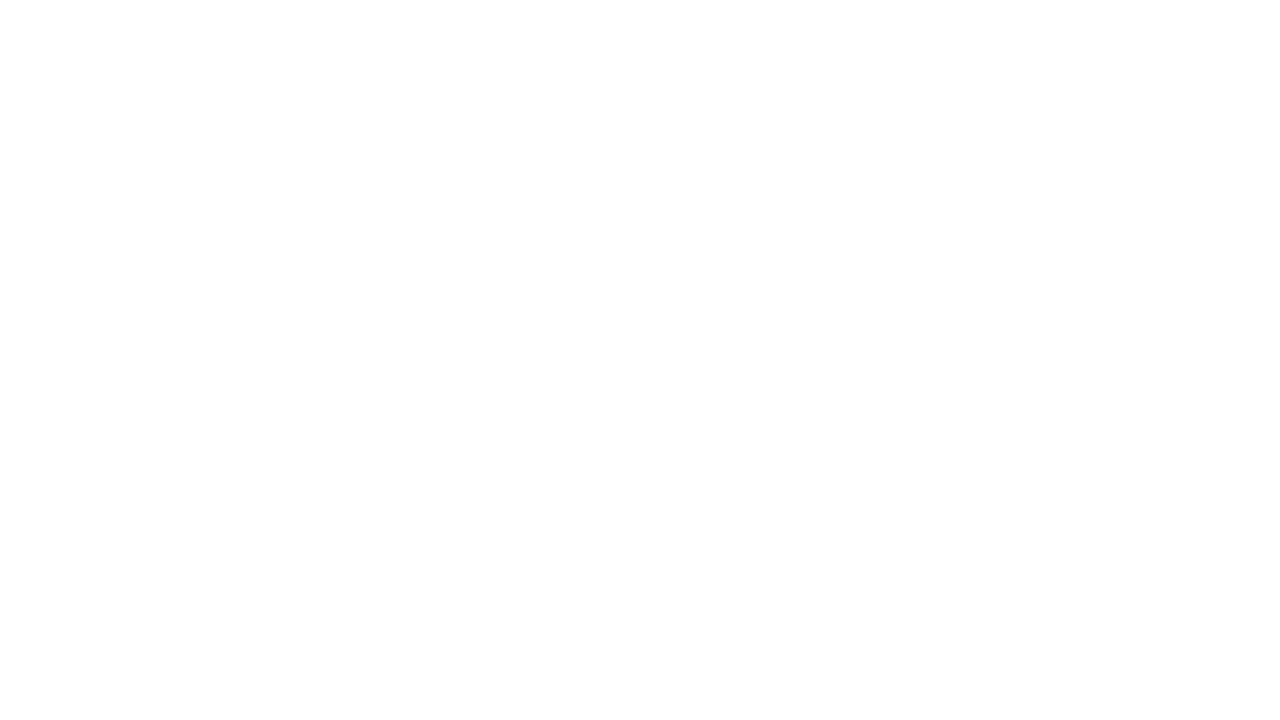

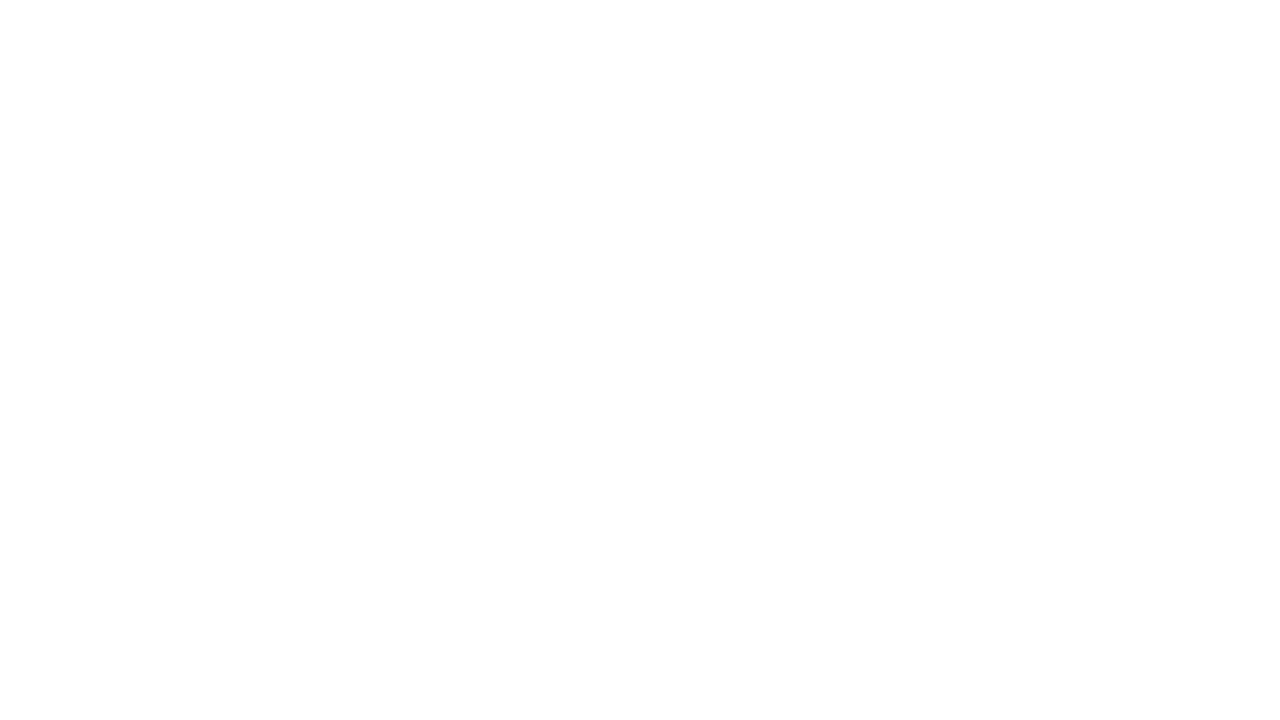